Demonstrates checking and toggling radio buttons on a W3Schools test page by interacting with radio buttons inside an iframe, selecting different options from two radio button groups, and submitting the form.

Starting URL: https://www.w3schools.com/tags/tryit.asp?filename=tryhtml5_input_type_radio

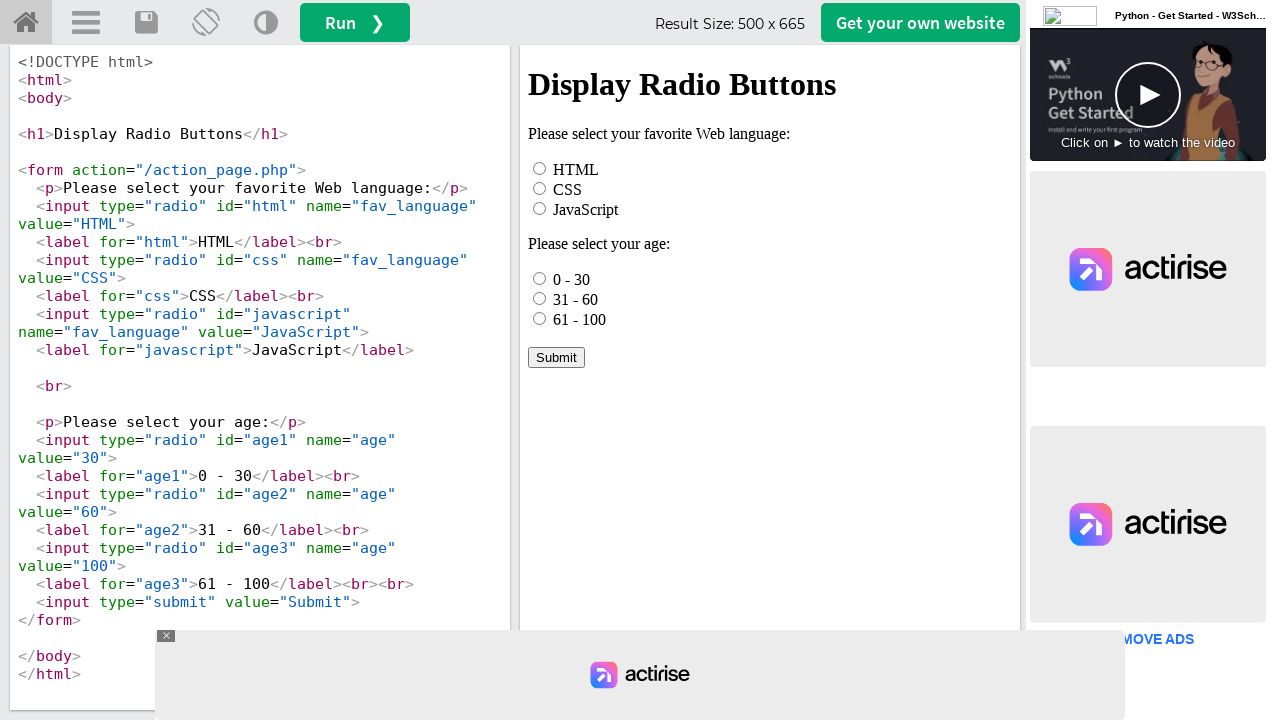

Clicked HTML radio button in web language group at (540, 168) on iframe[name="iframeResult"] >> internal:control=enter-frame >> #html
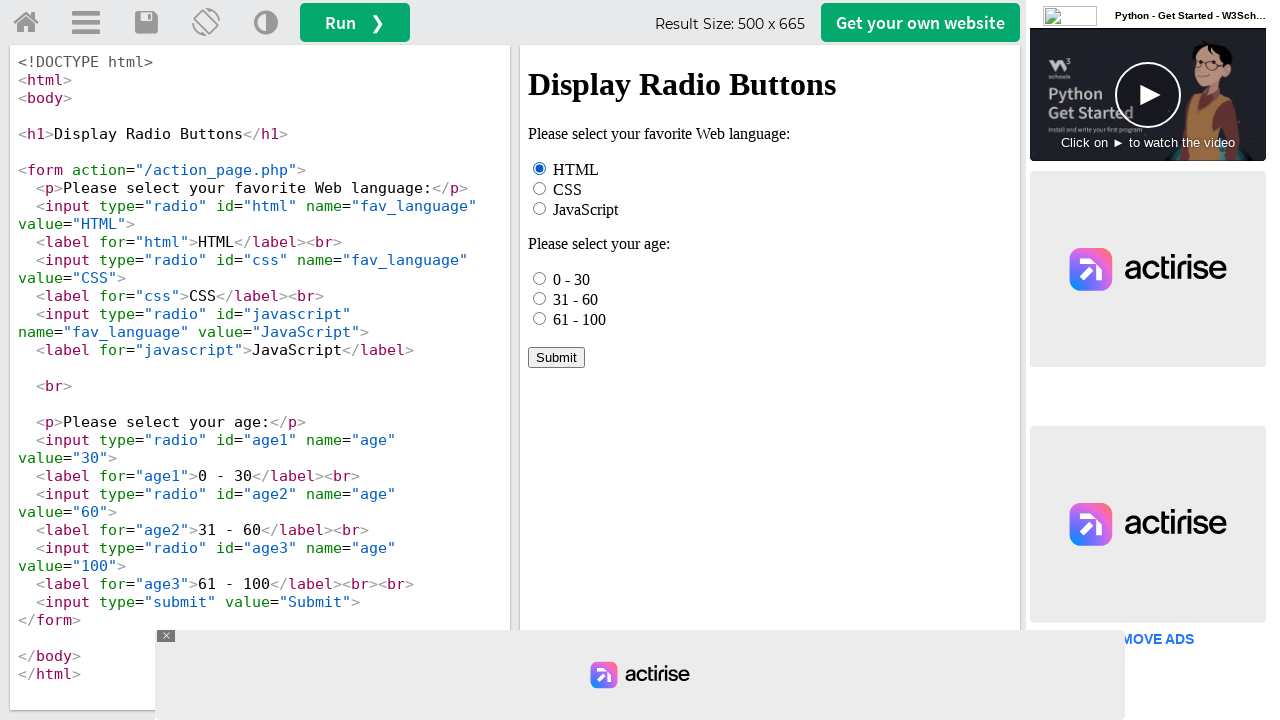

Checked first age range option (0 - 30) at (540, 278) on iframe[name="iframeResult"] >> internal:control=enter-frame >> input[name="age"]
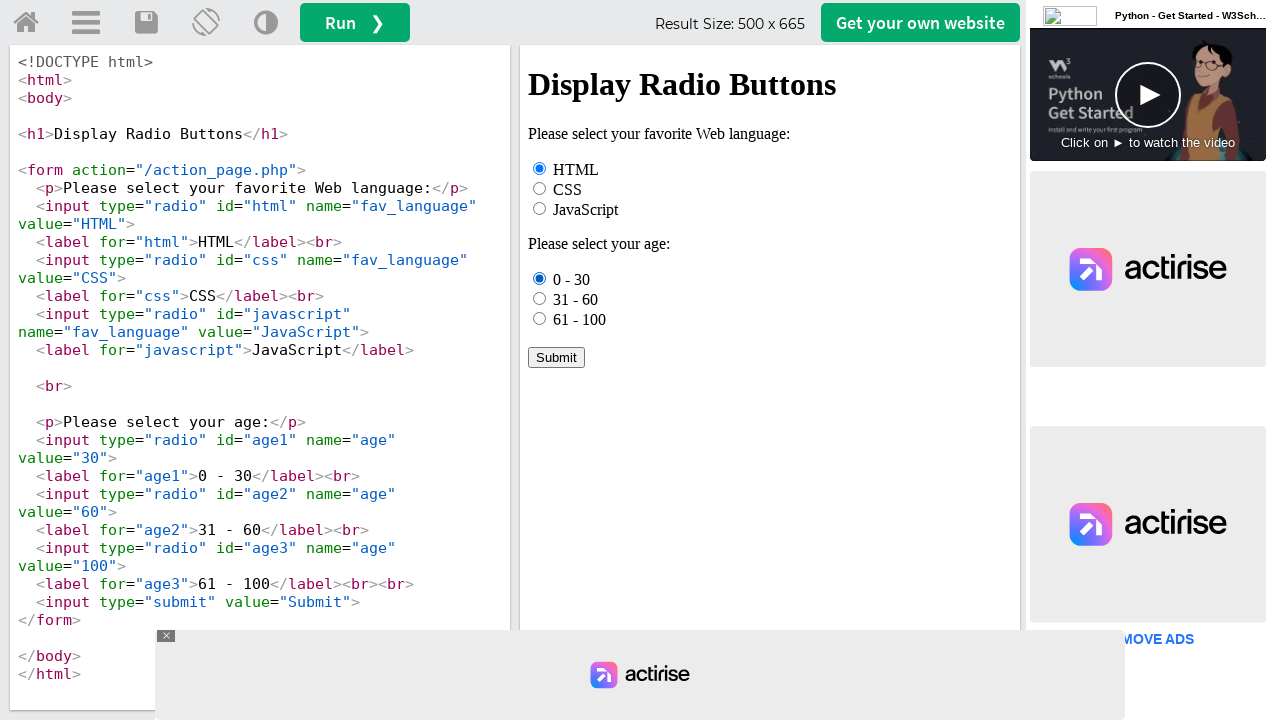

Clicked third age range option (61 - 100) at (540, 318) on iframe[name="iframeResult"] >> internal:control=enter-frame >> input[name="age"]
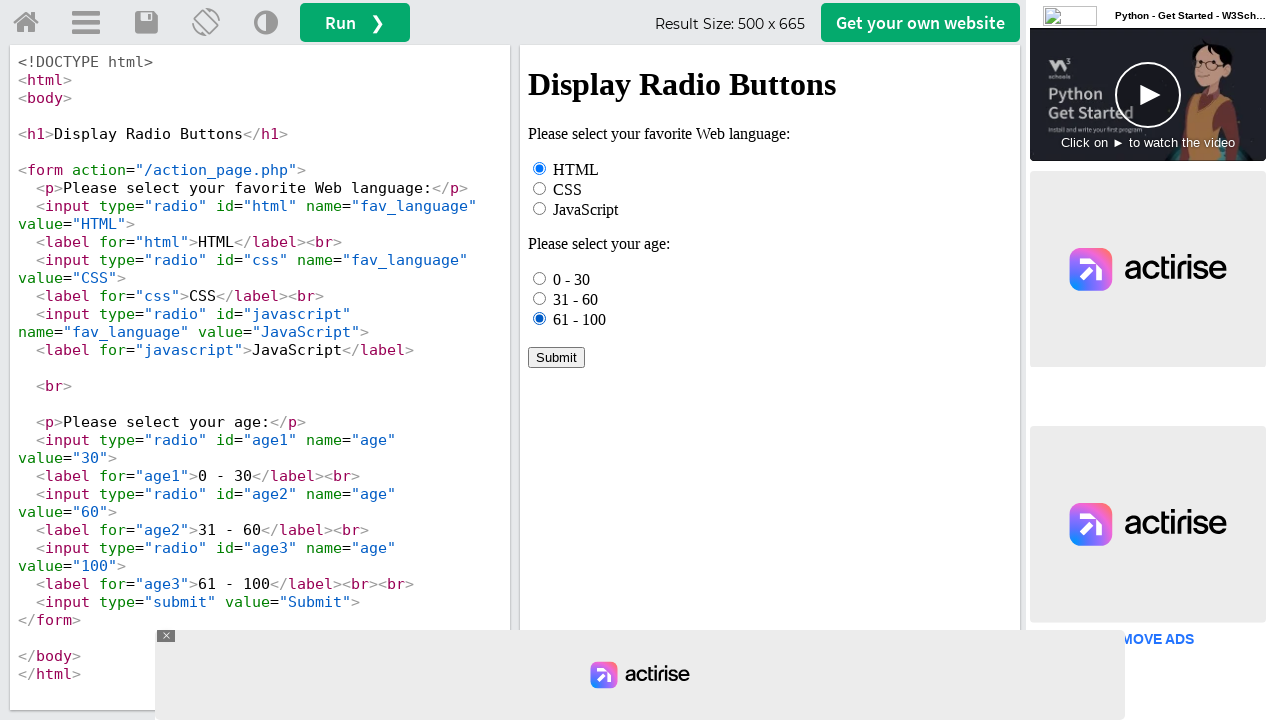

Clicked middle age range option (31 - 60) at (576, 299) on iframe[name="iframeResult"] >> internal:control=enter-frame >> text=31 - 60
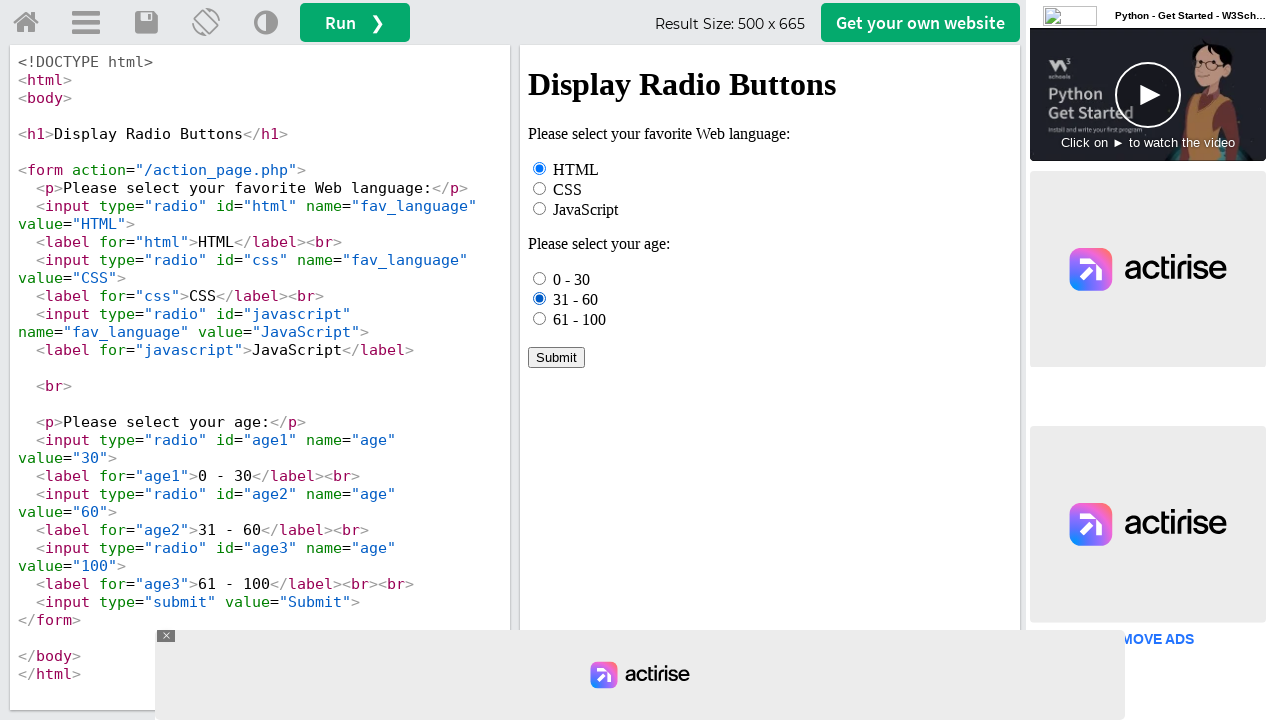

Clicked Submit button to submit the form at (556, 357) on iframe[name="iframeResult"] >> internal:control=enter-frame >> text=Submit
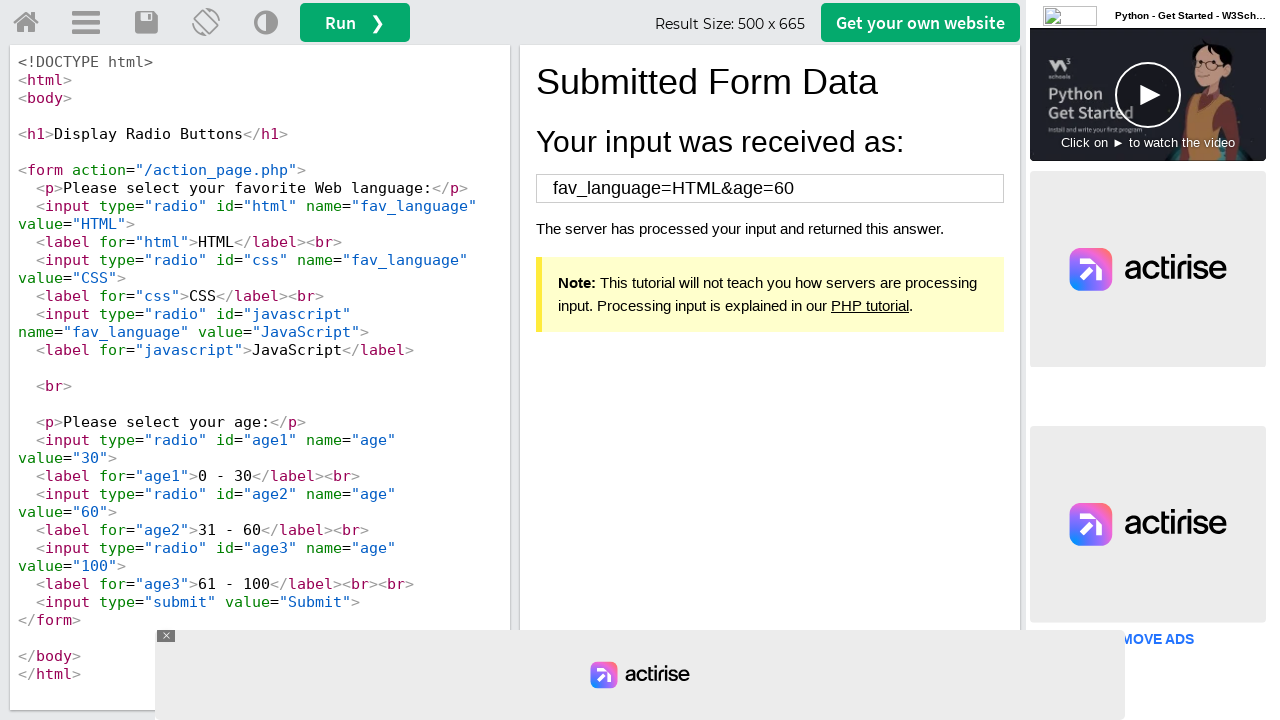

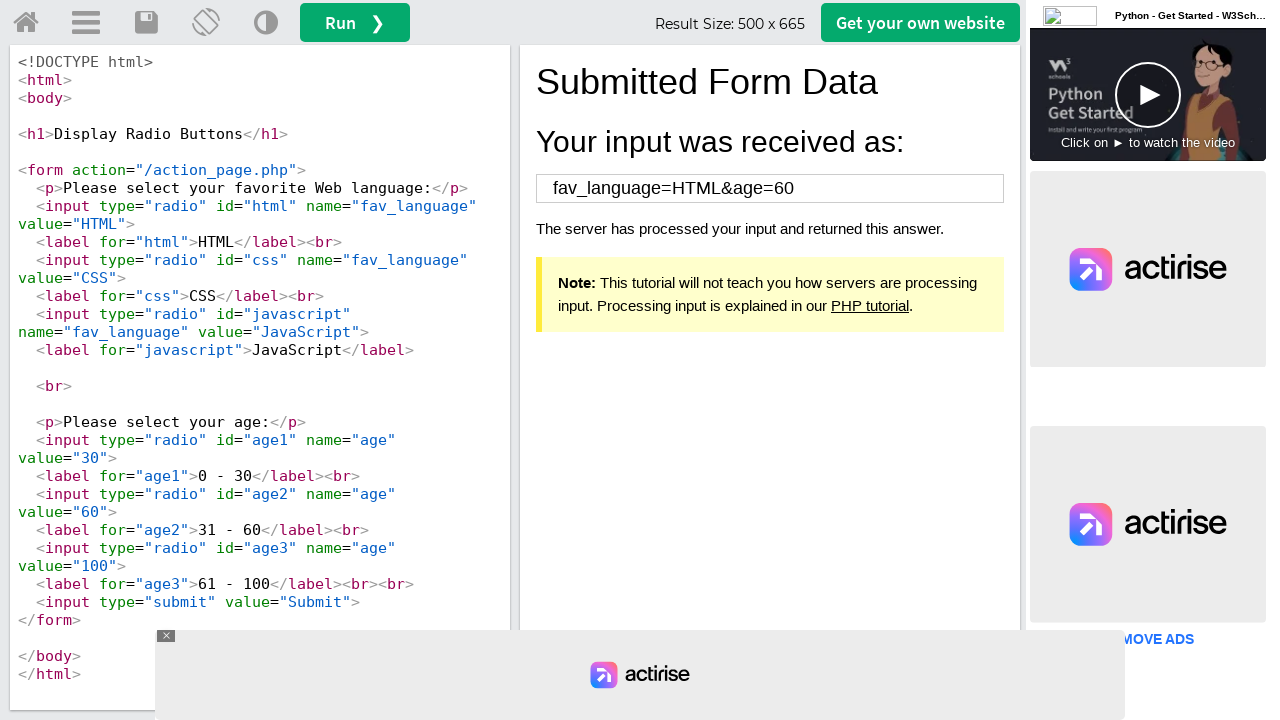